Automates ticket reservation for a comedy show by visiting the ticket website, checking availability, filling out a registration form with personal information, and submitting the request.

Starting URL: http://impresario.comedycentral.com/show/5b2eb3b0eb99f143

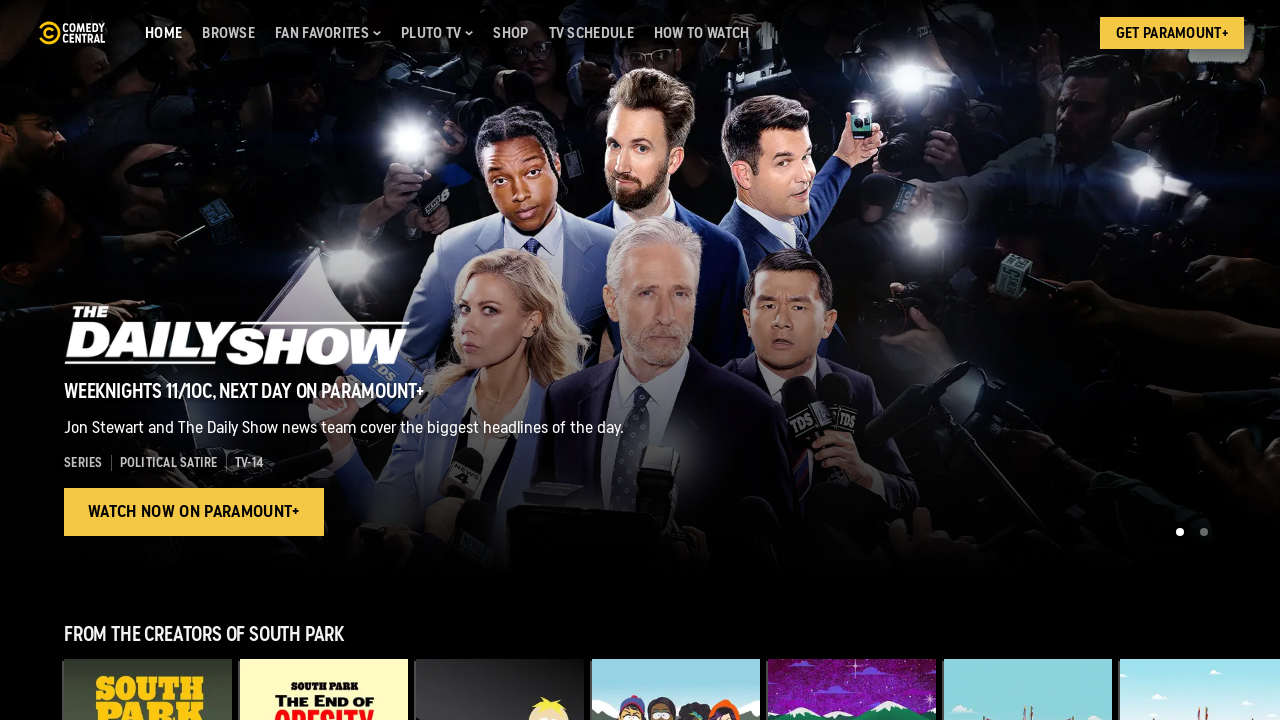

Waited for page to load (domcontentloaded)
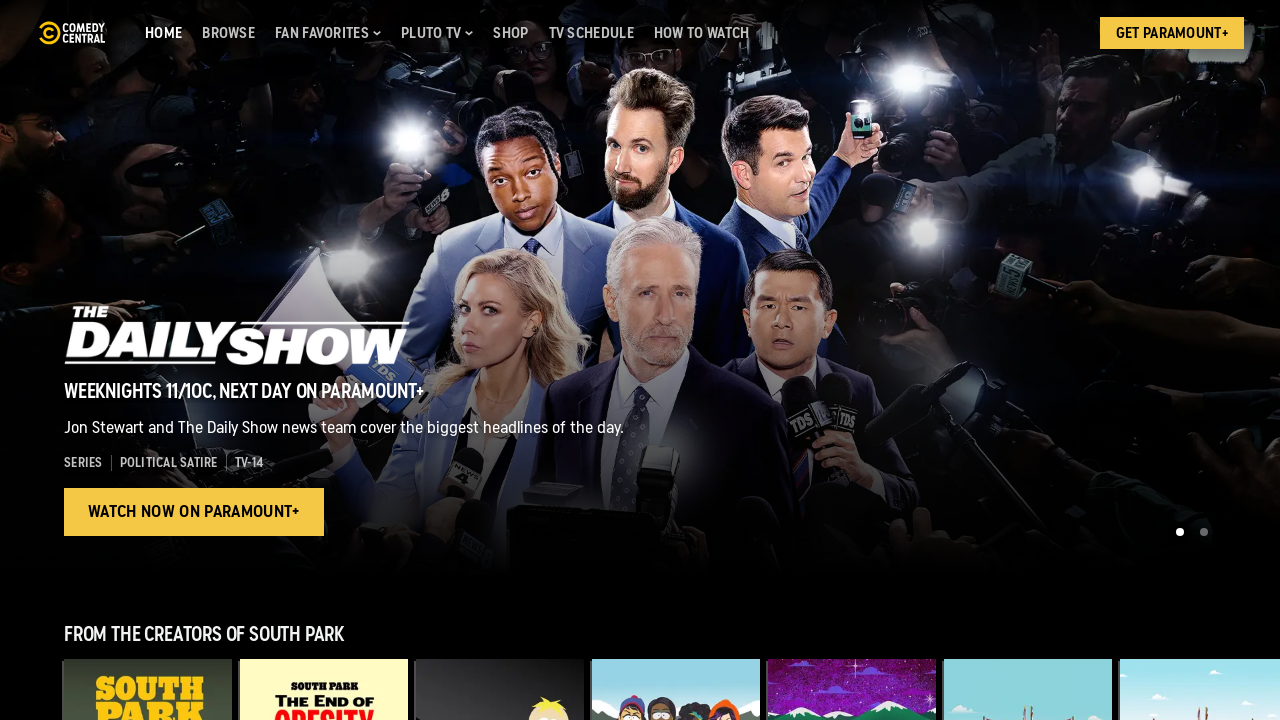

Located ticket availability element
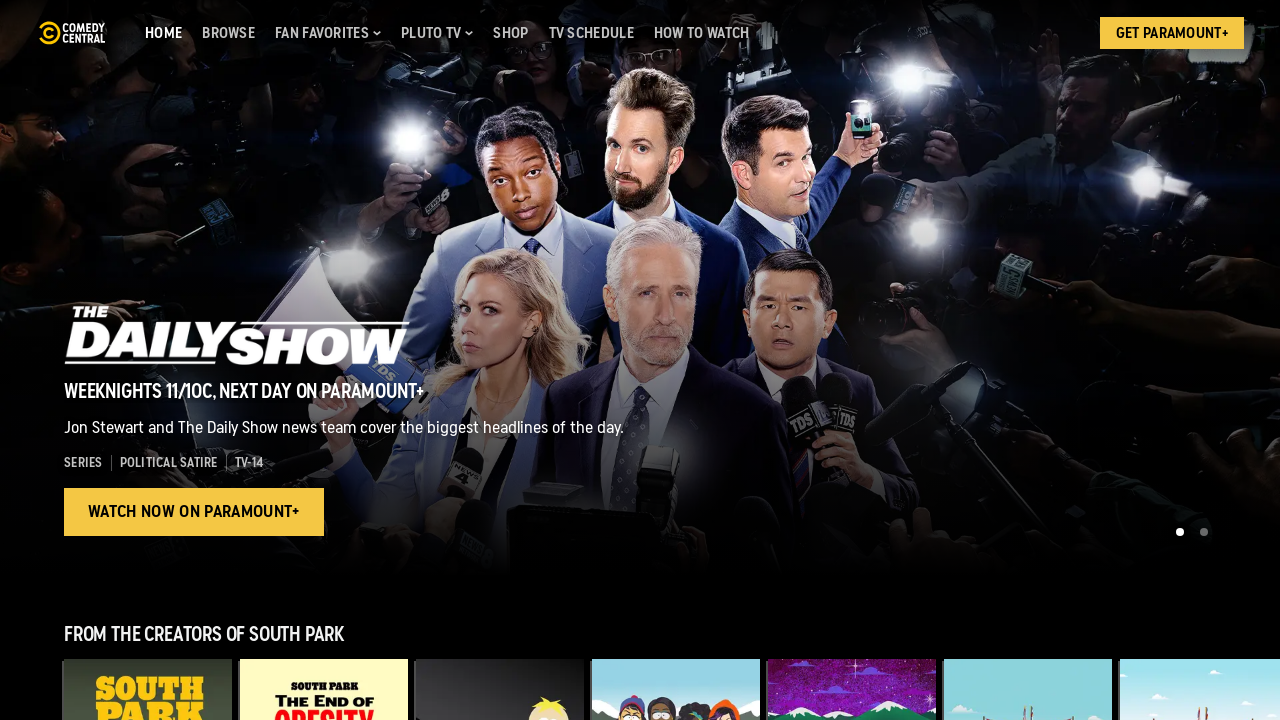

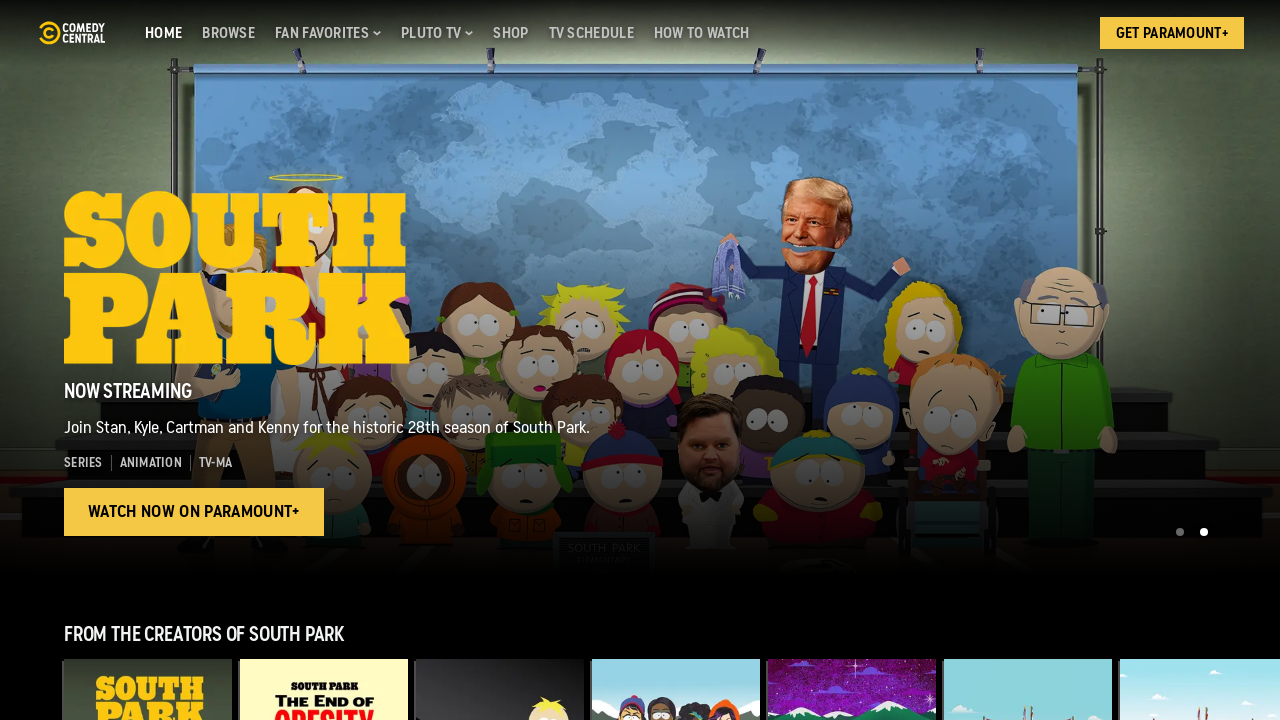